Tests the search functionality on 1800flowers.com by entering "Roses" in the search box and verifying the search results page displays "Roses Delivery"

Starting URL: https://www.1800flowers.com/

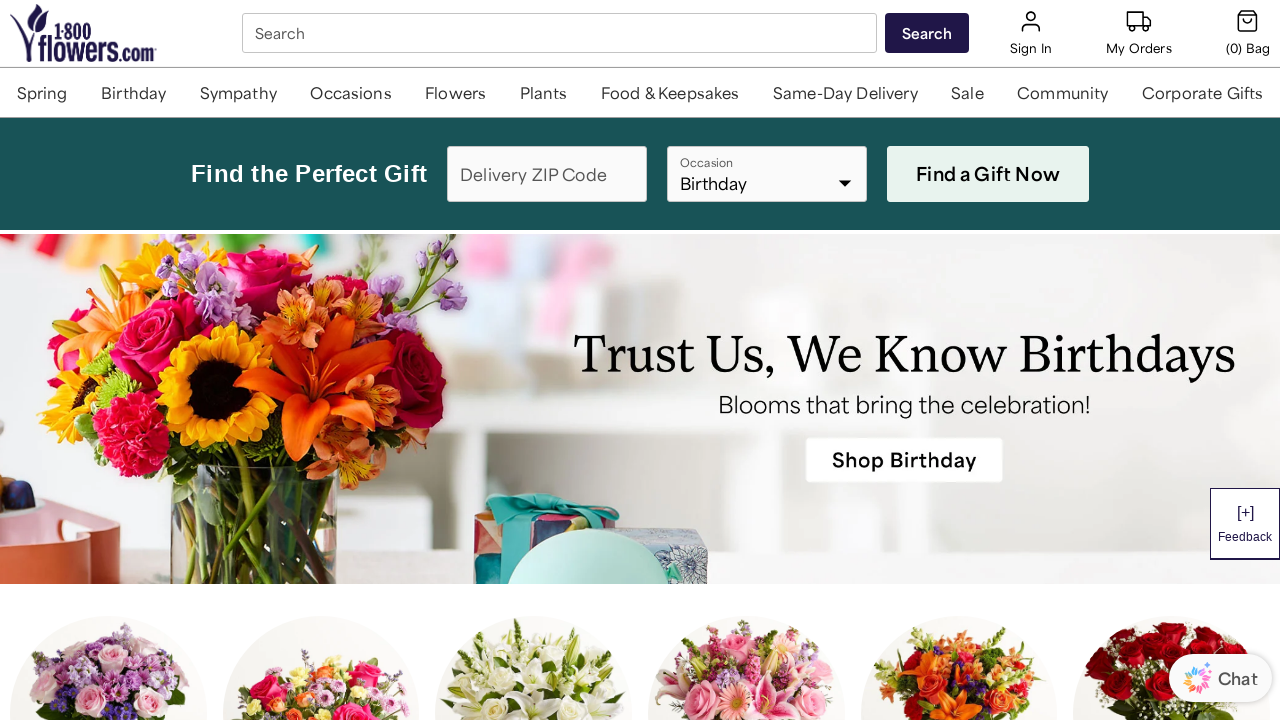

Search box became visible
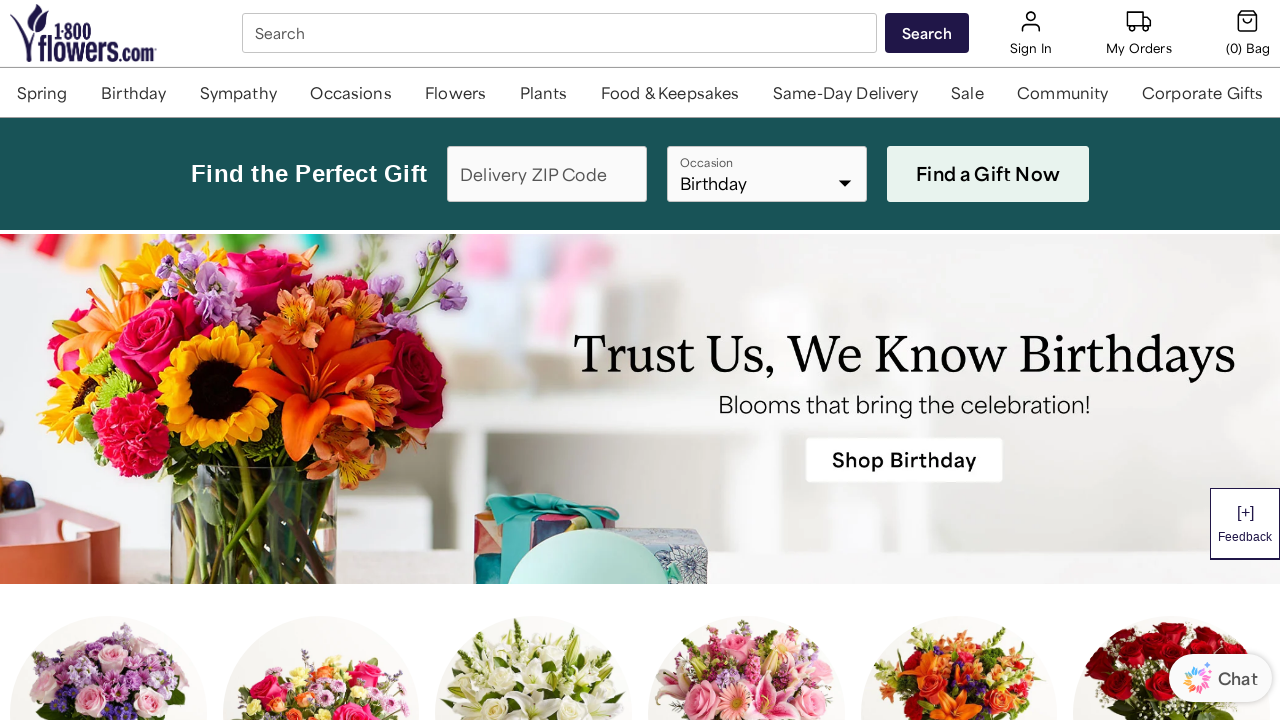

Entered 'Roses' in the search box on #SearchBox_desktop
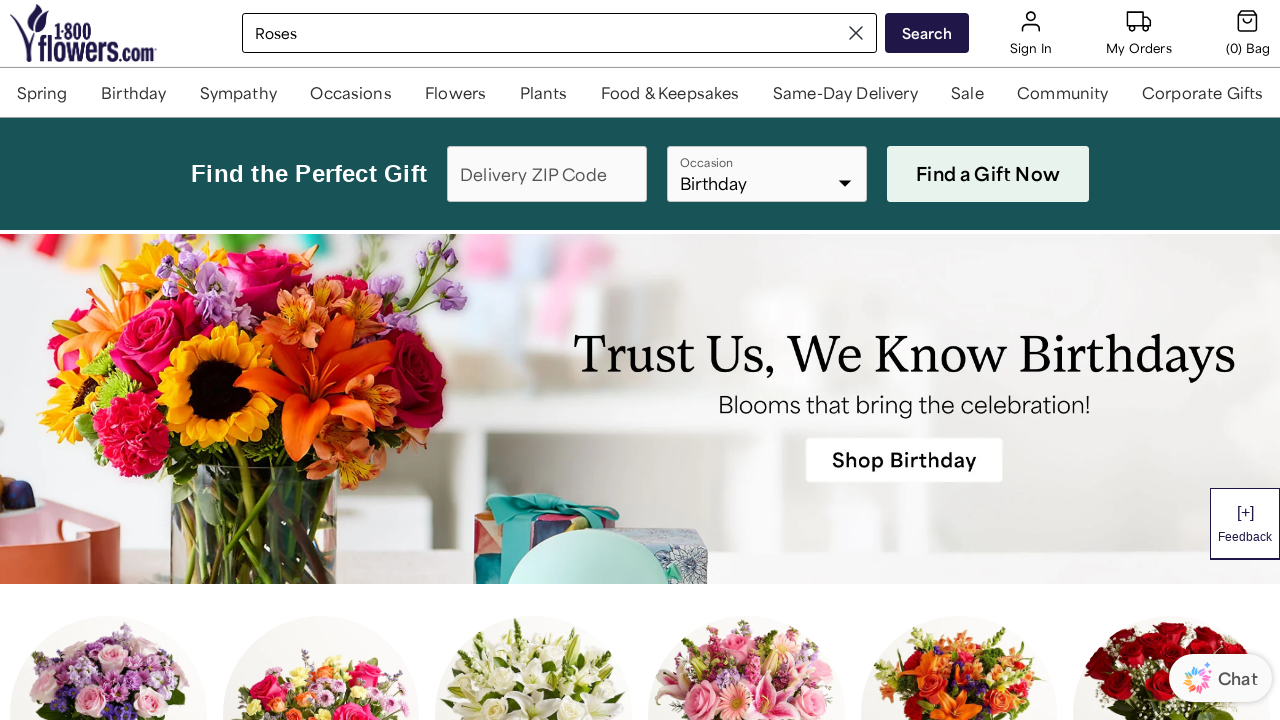

Clicked the search button at (927, 33) on #btn-search
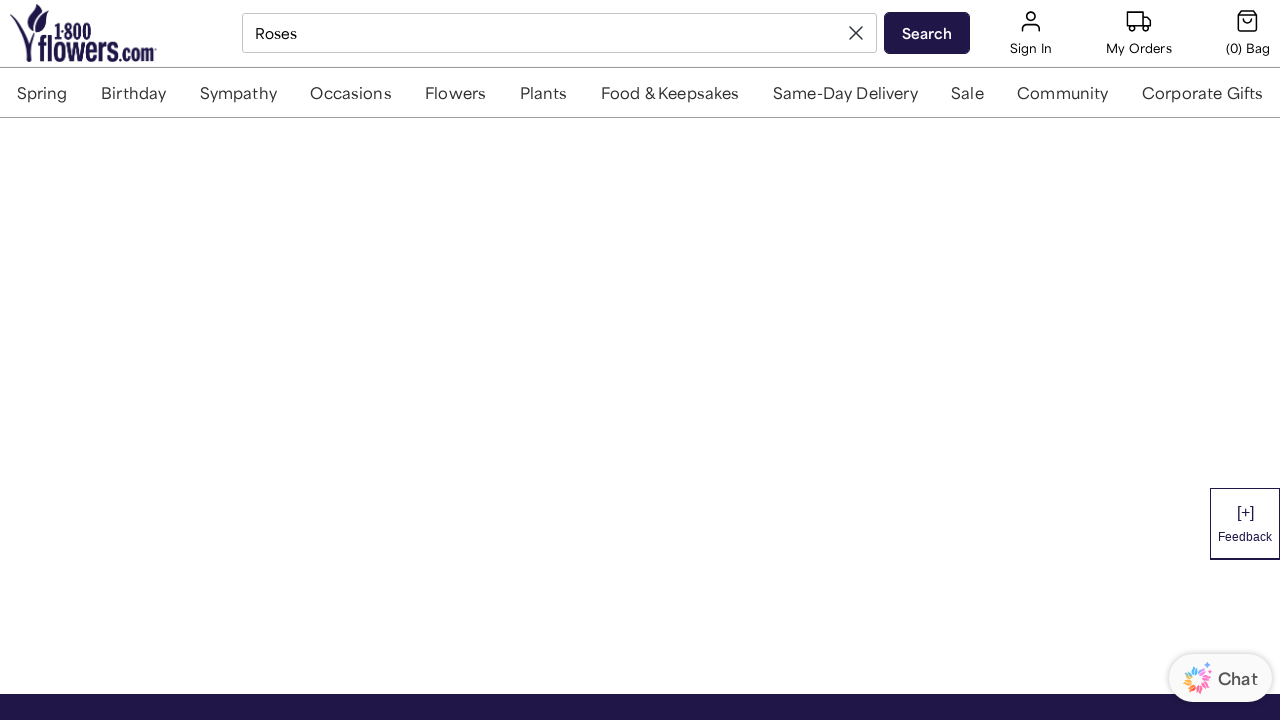

Search results page loaded with heading visible
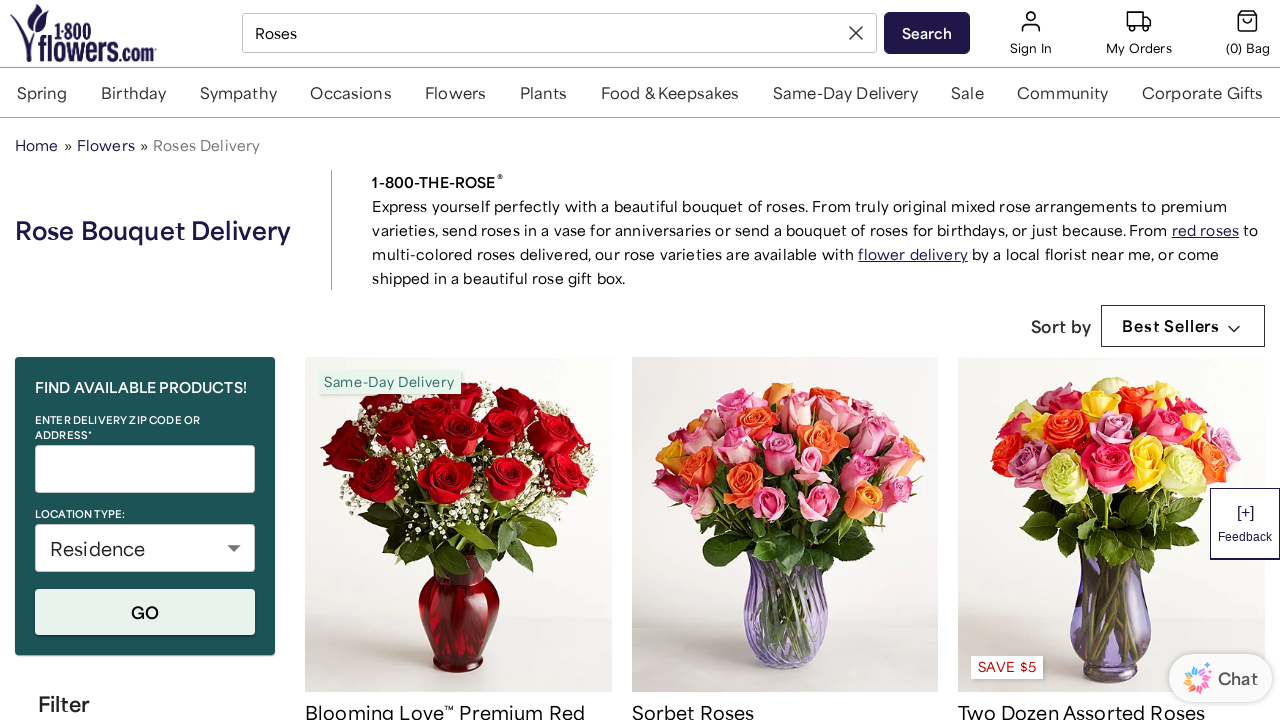

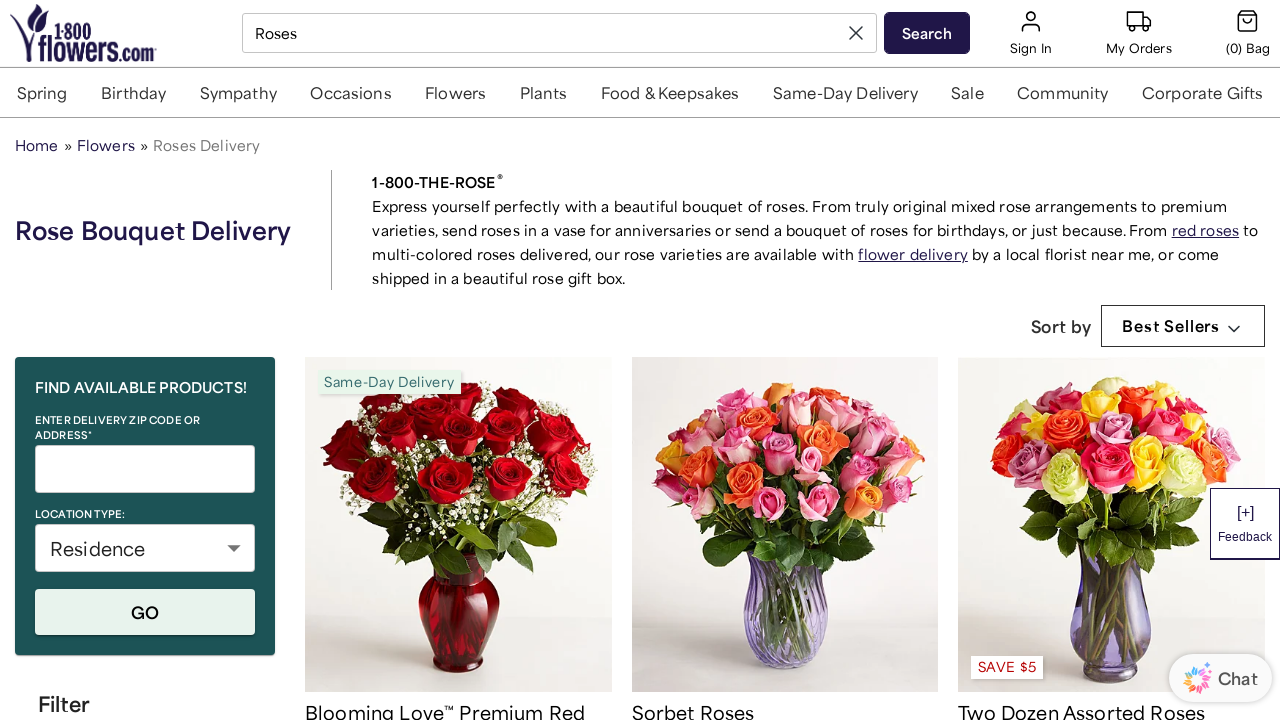